Tests a registration form by filling in first name, last name, and email fields, then submitting and verifying the success message

Starting URL: http://suninjuly.github.io/registration1.html

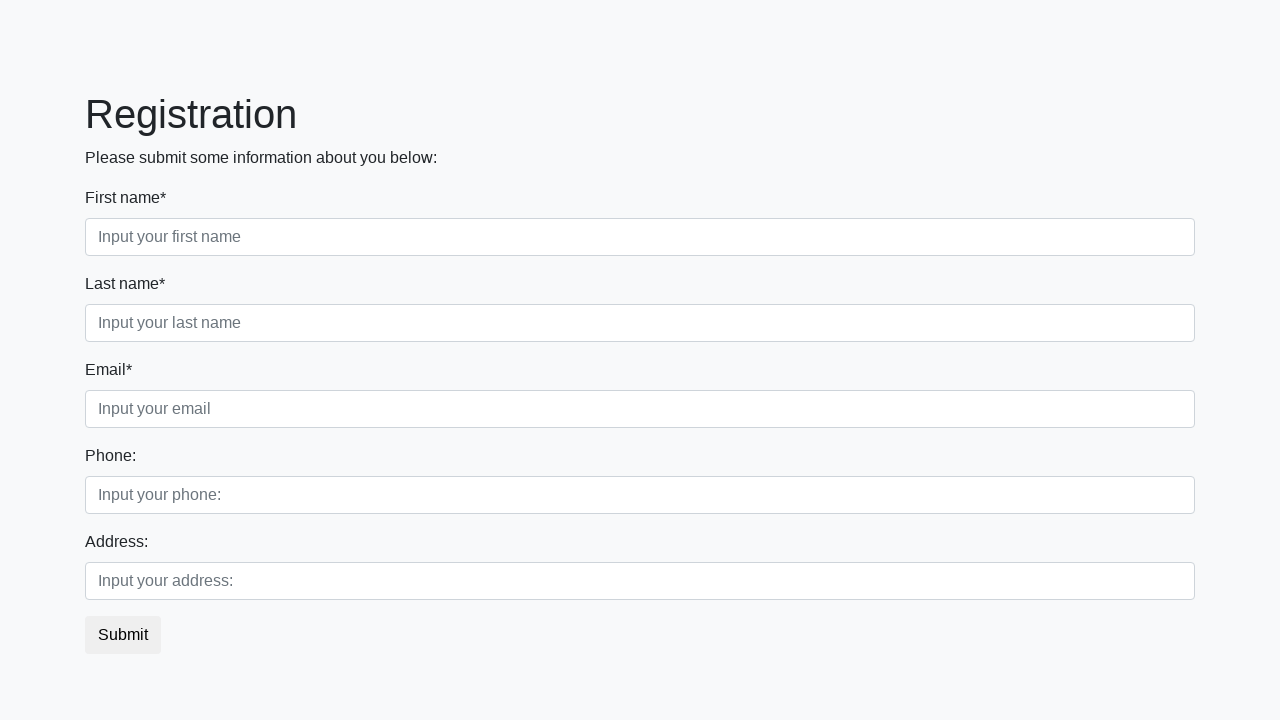

Filled first name field with 'Ivan' on .first[required='']
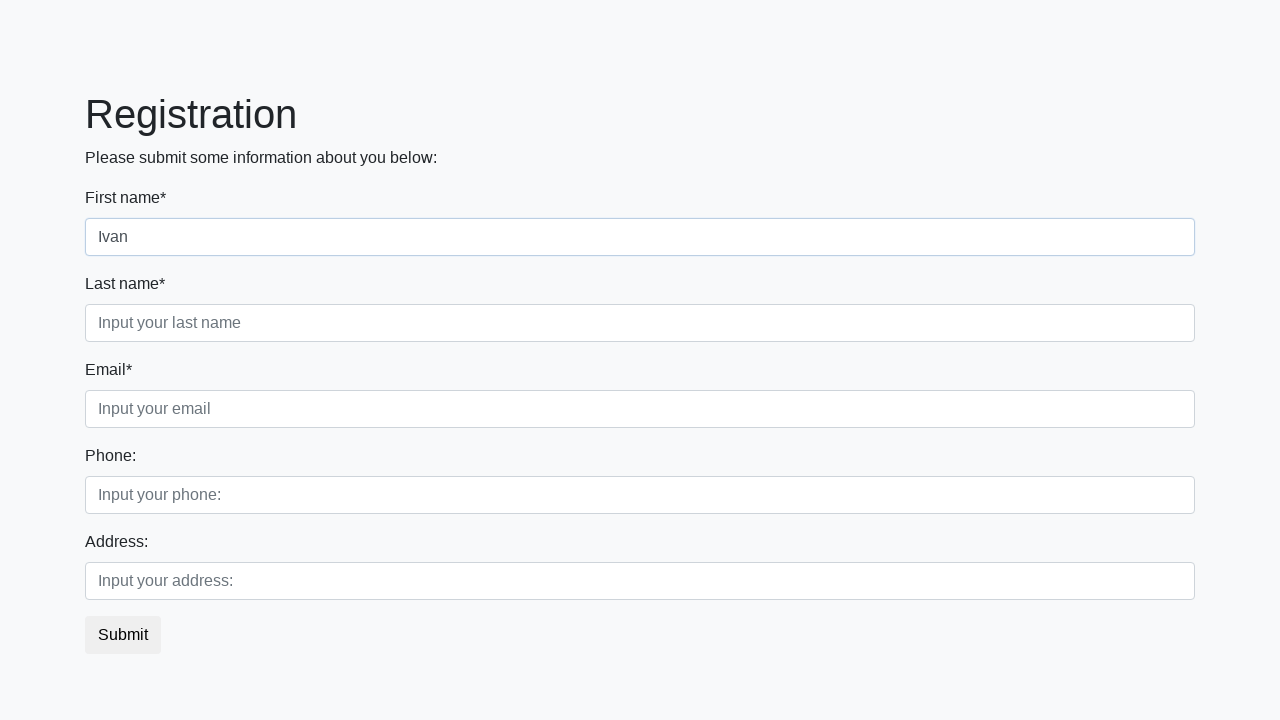

Filled last name field with 'Petrov' on .second[required='']
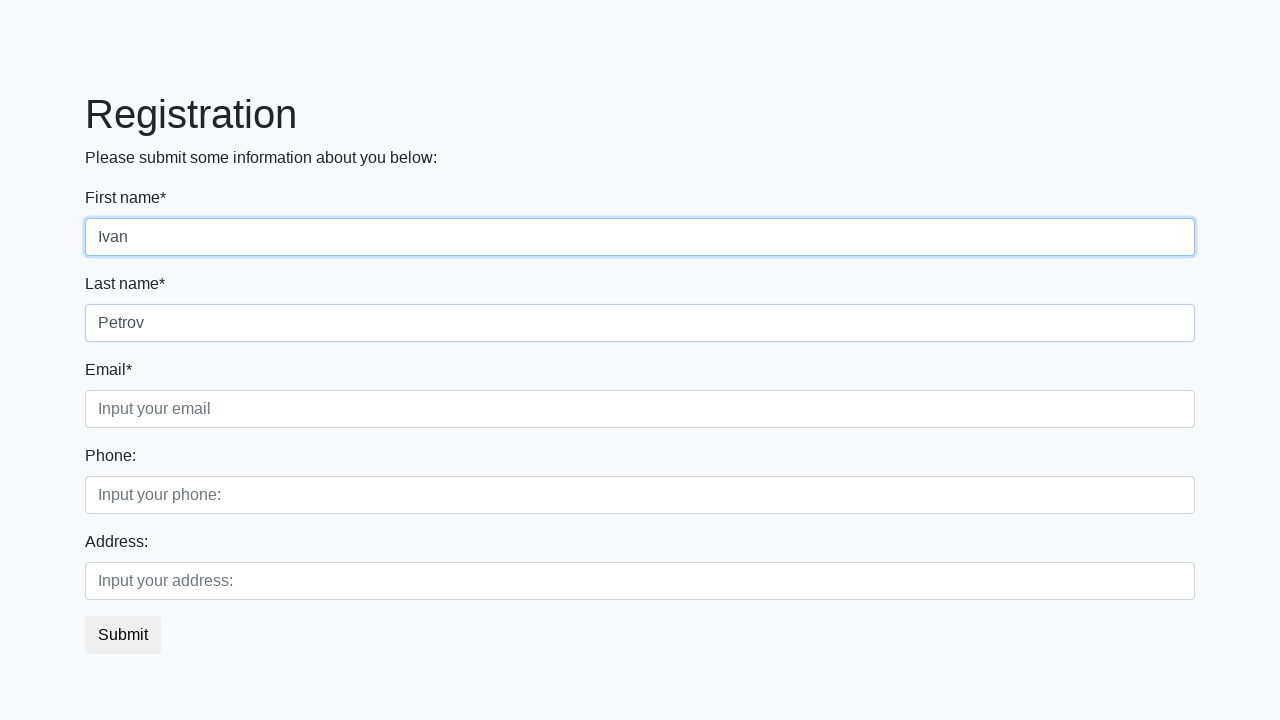

Filled email field with 'email@email.com' on .third[required='']
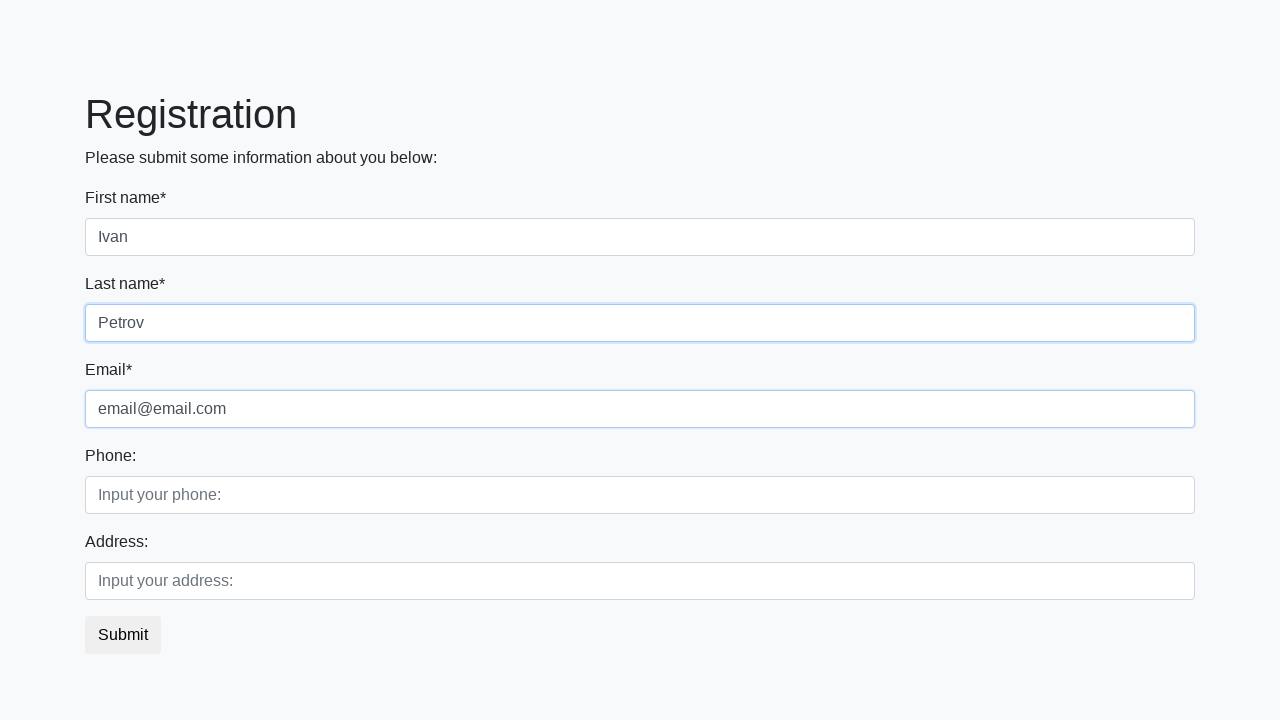

Clicked submit button at (123, 635) on button.btn
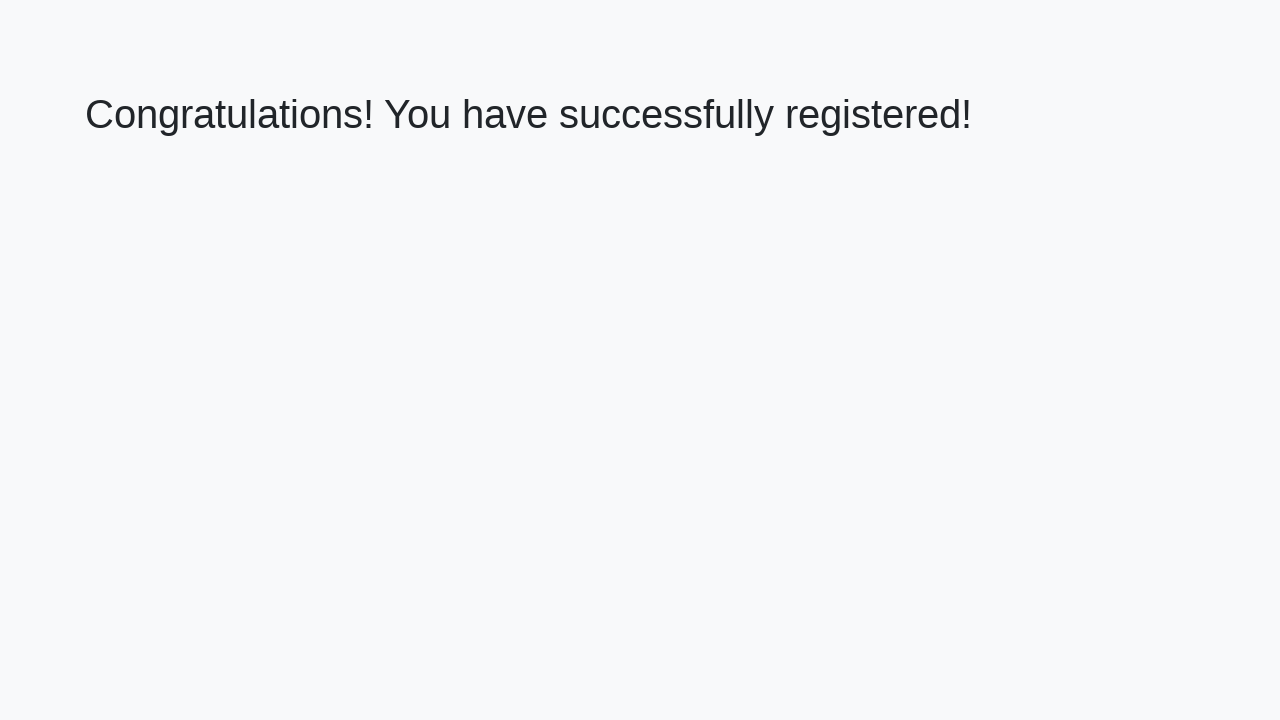

Success message header loaded
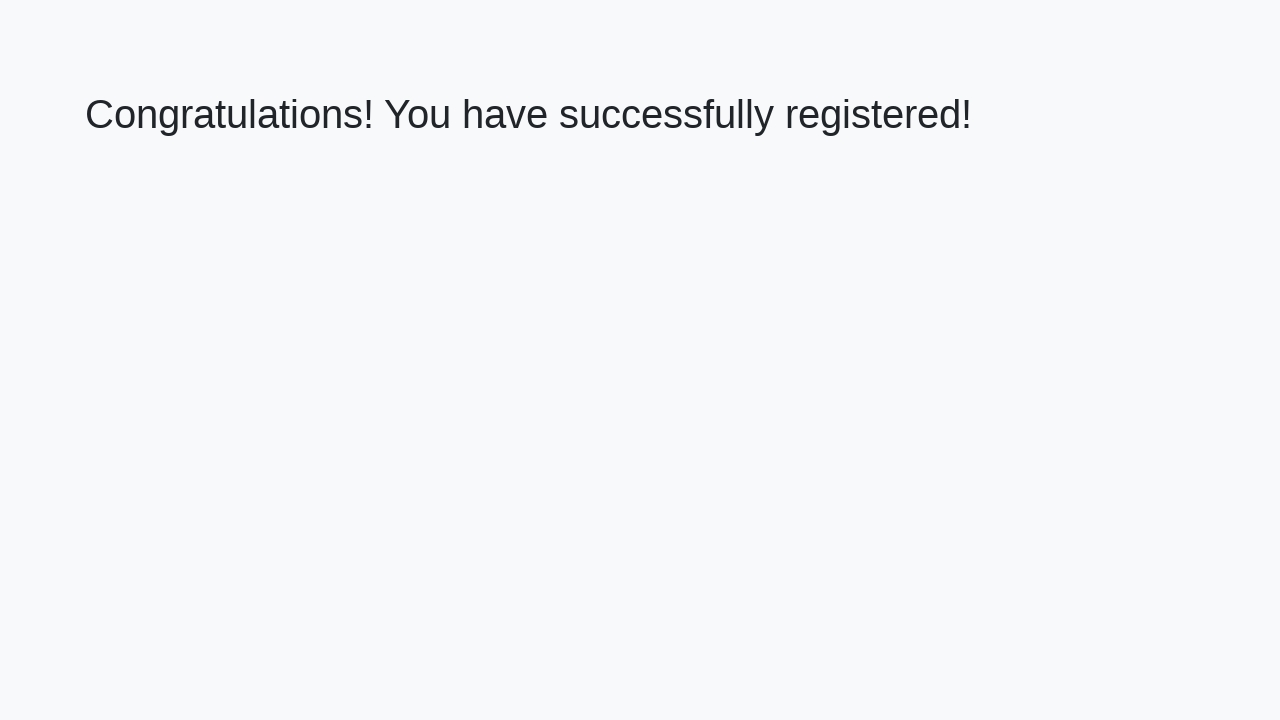

Retrieved success message text
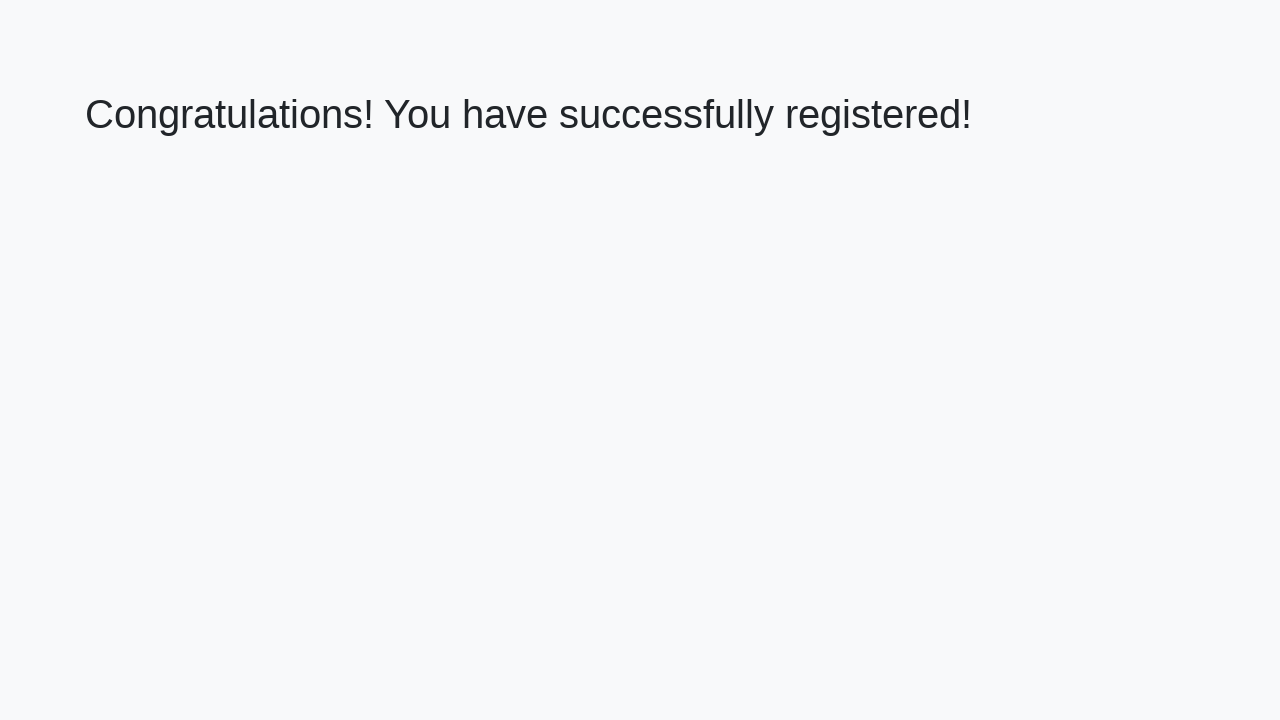

Verified success message: 'Congratulations! You have successfully registered!'
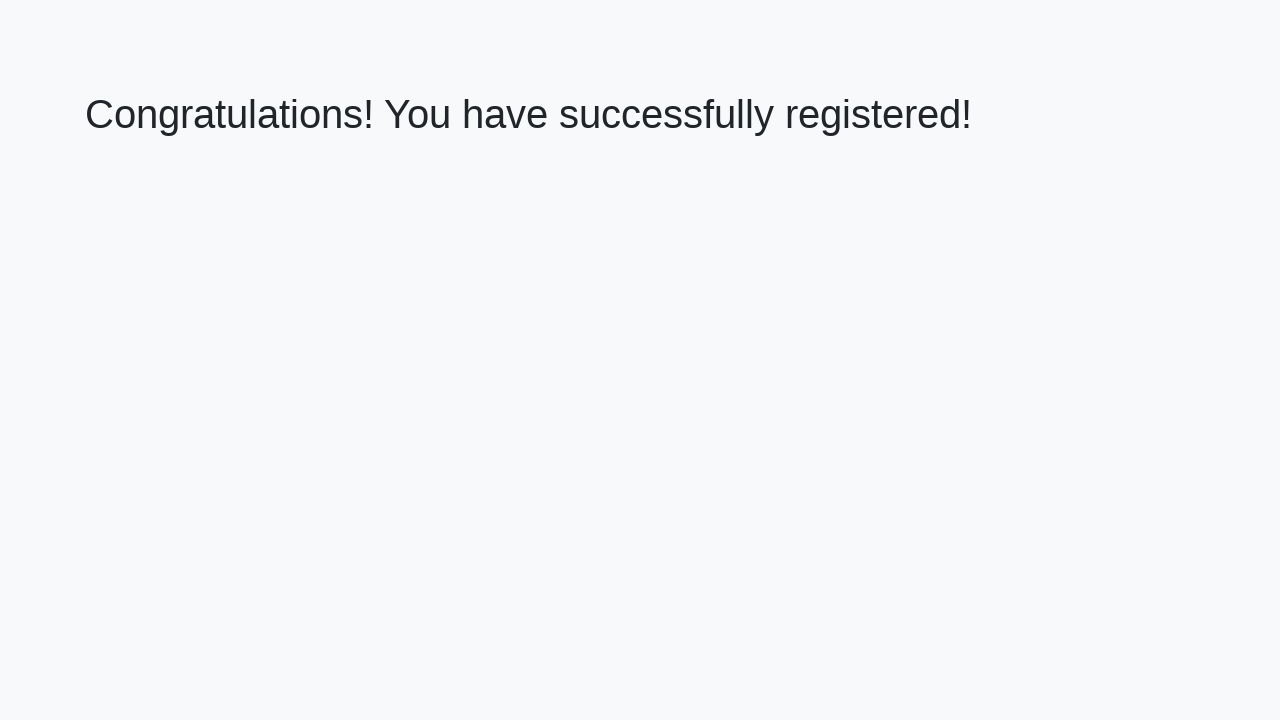

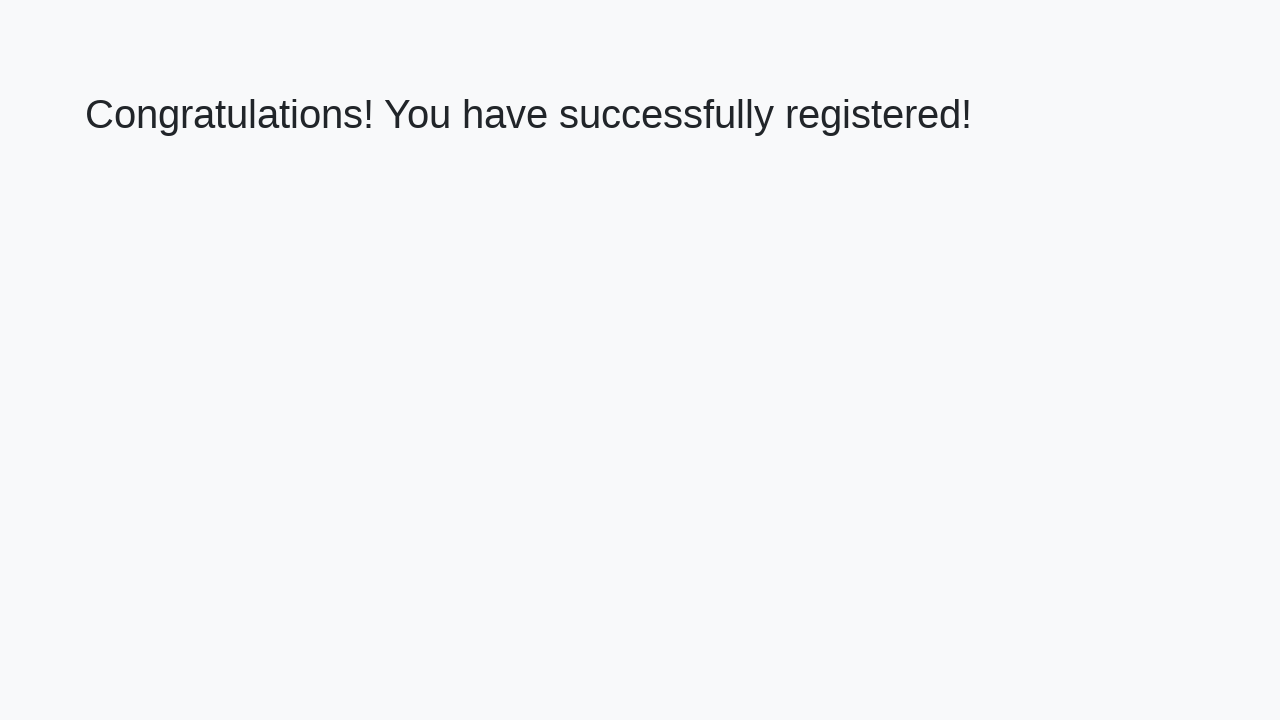